Navigates through multiple e-commerce websites and verifies that each site's title contains the domain name

Starting URL: https://www.luluandgeorgia.com/

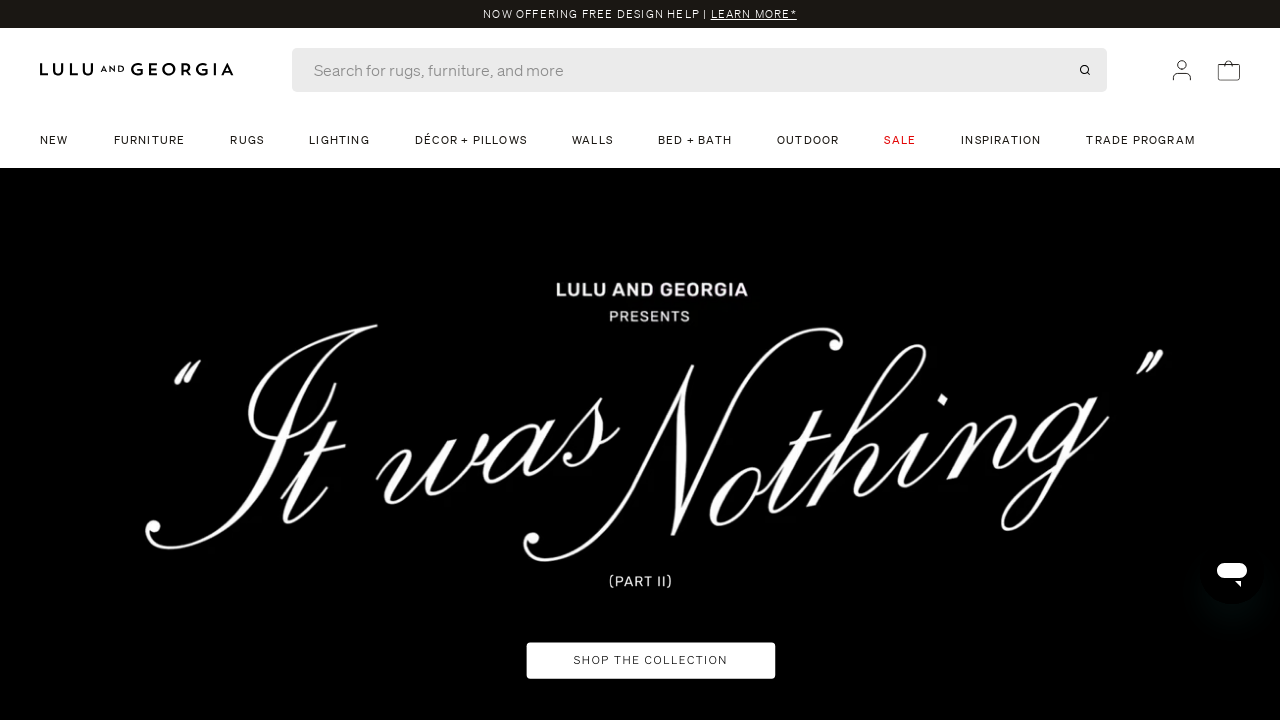

Retrieved page title from https://www.luluandgeorgia.com/
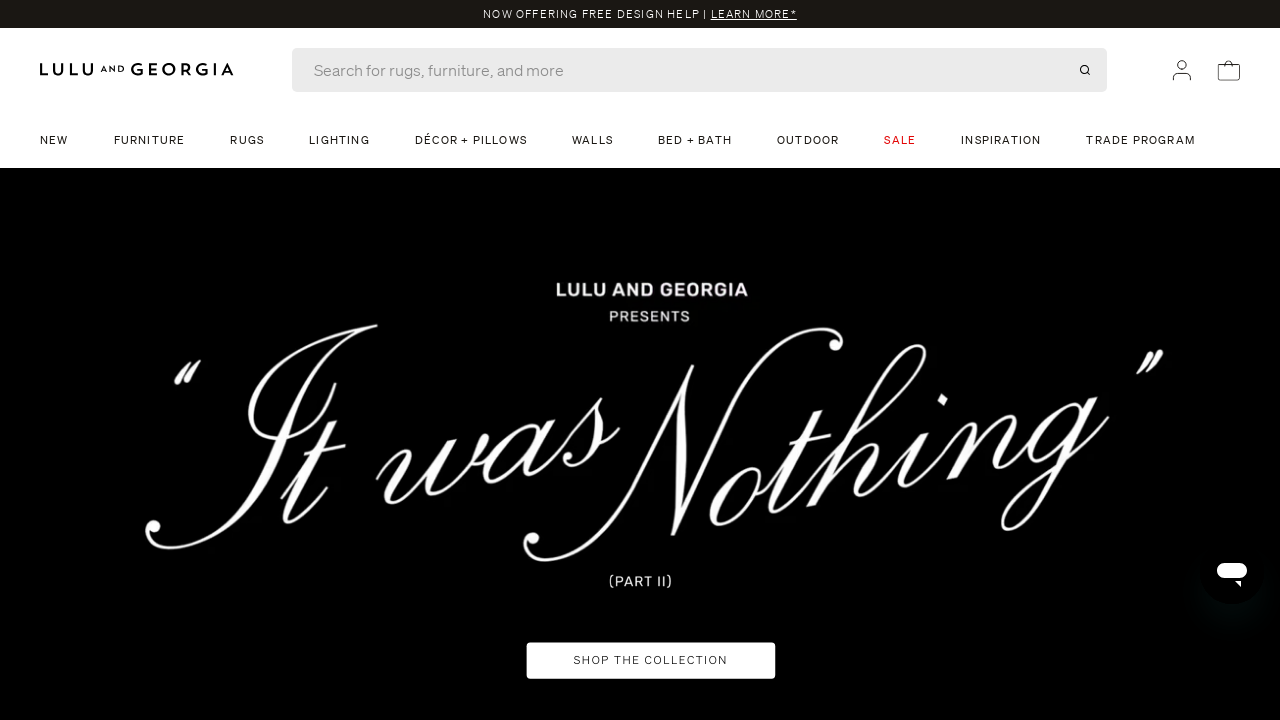

Verified that luluandgeorgia domain is in page title
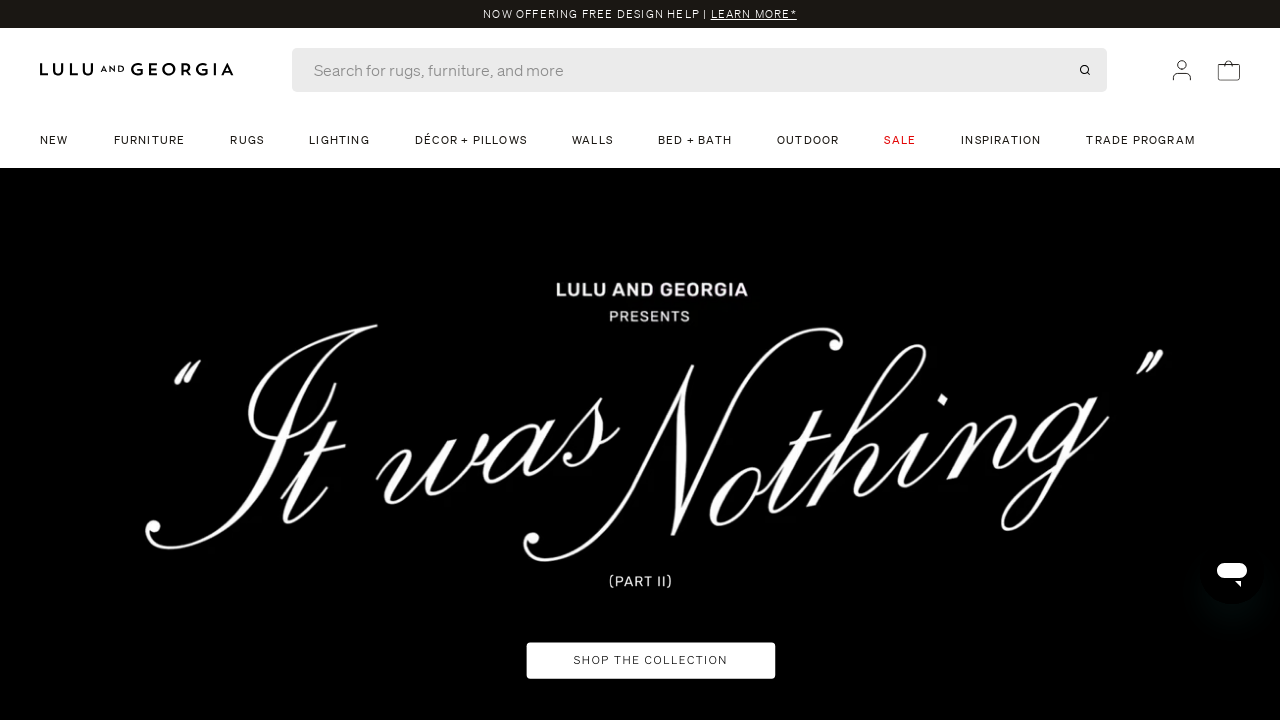

Navigated to https://www.wayfair.com/
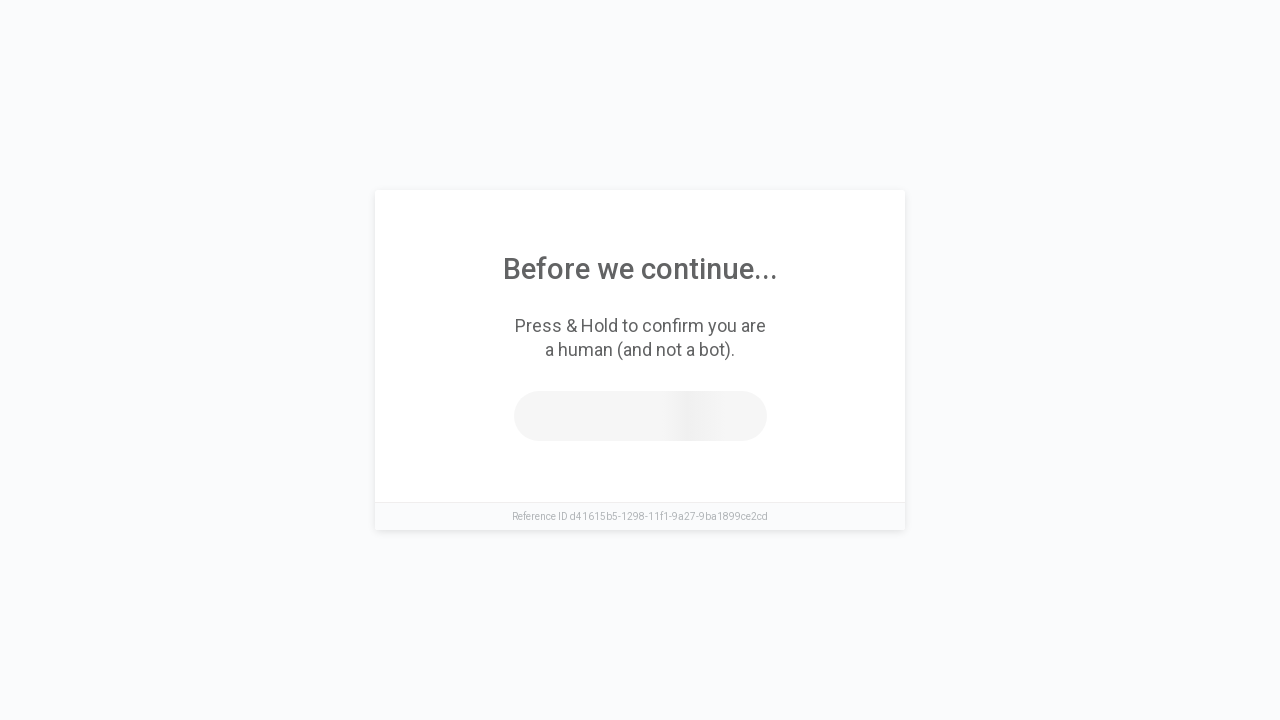

Retrieved page title from https://www.wayfair.com/
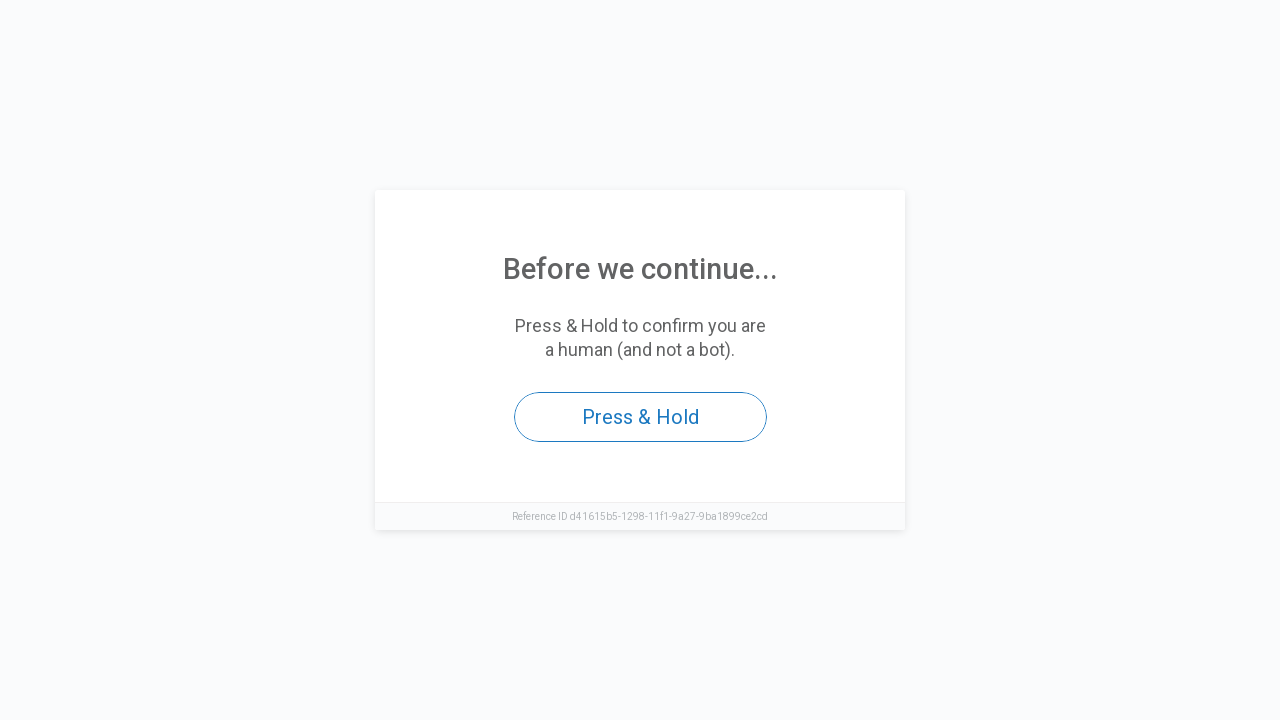

Verified that domain 'wayfair.com' is in page title
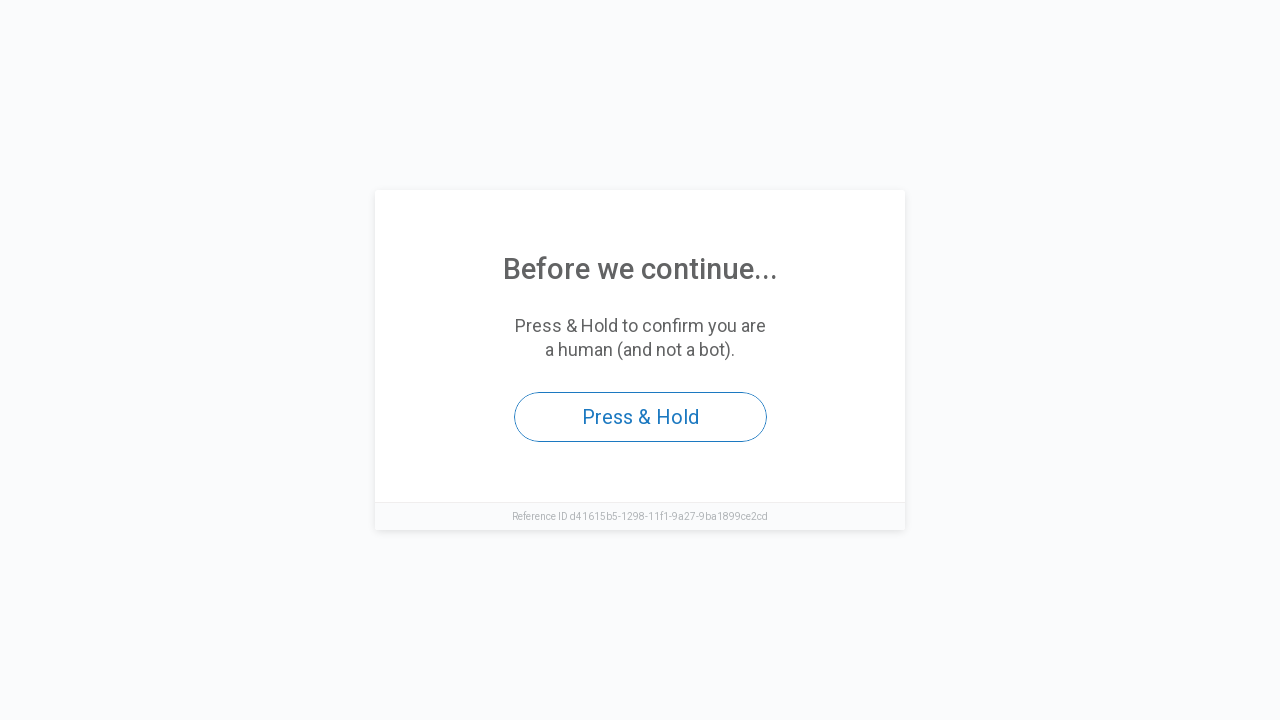

Navigated to https://walmart.com
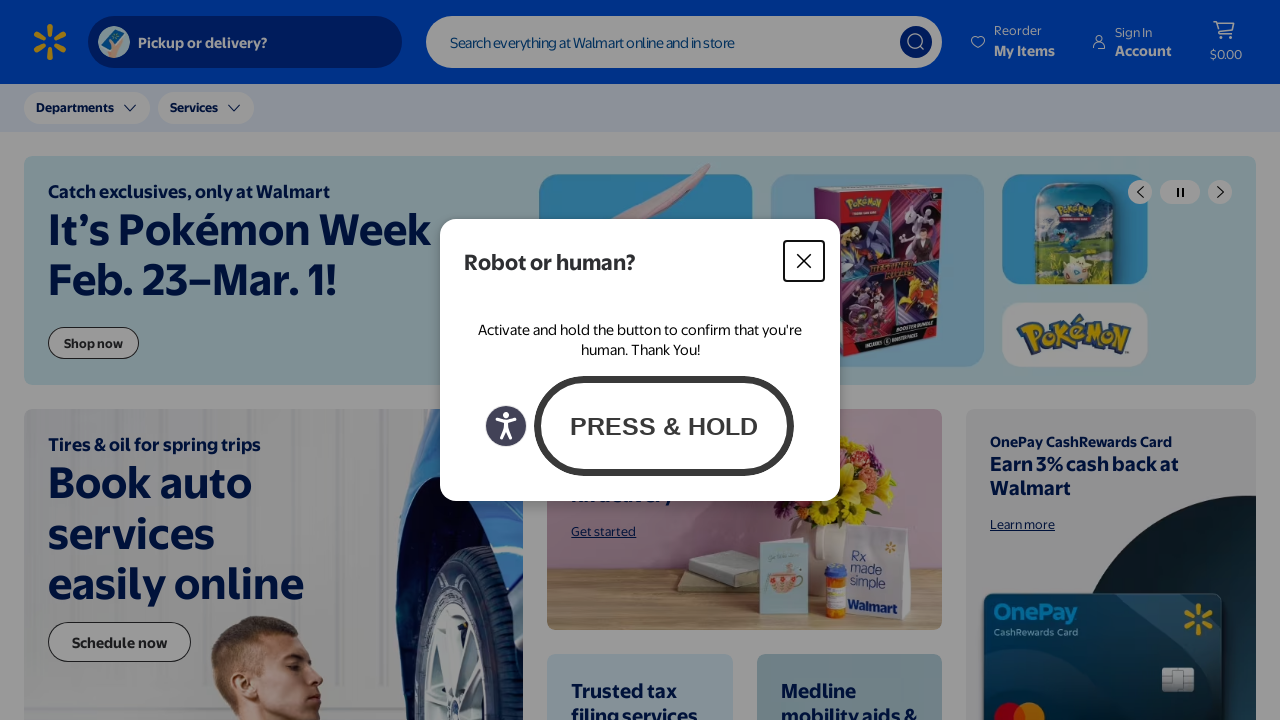

Retrieved page title from https://walmart.com
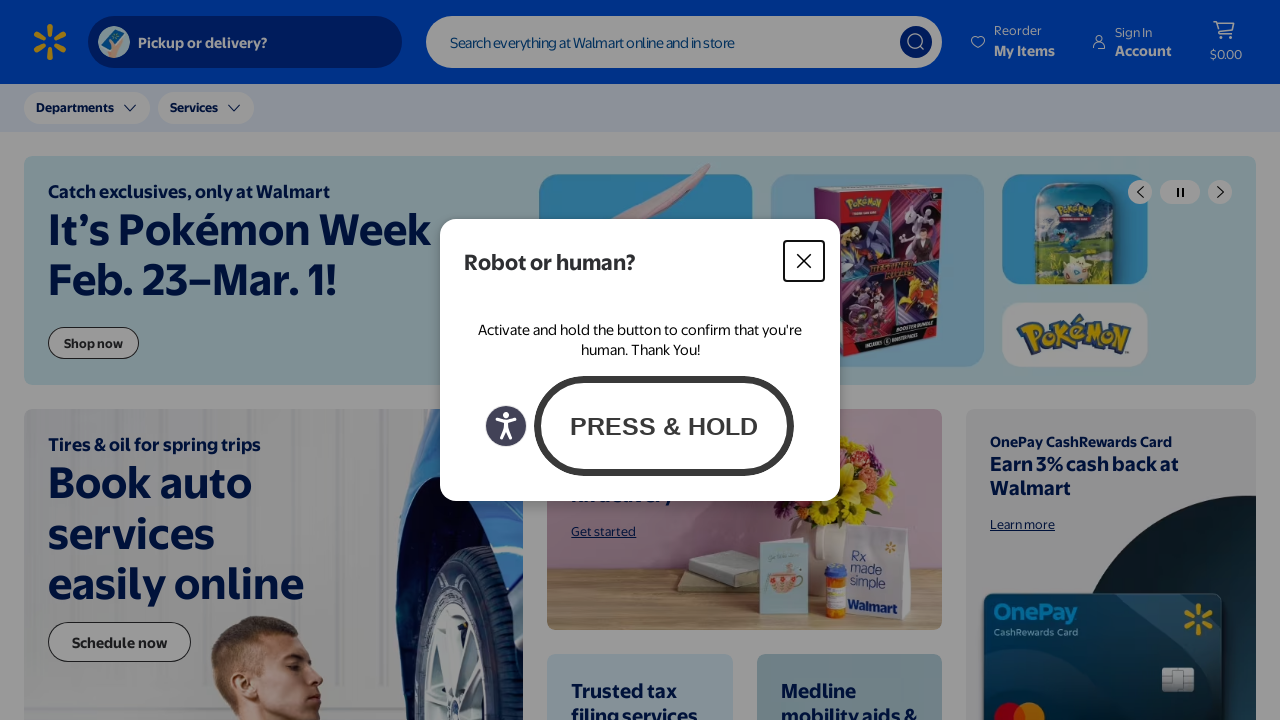

Verified that domain 'walmart.com' is in page title
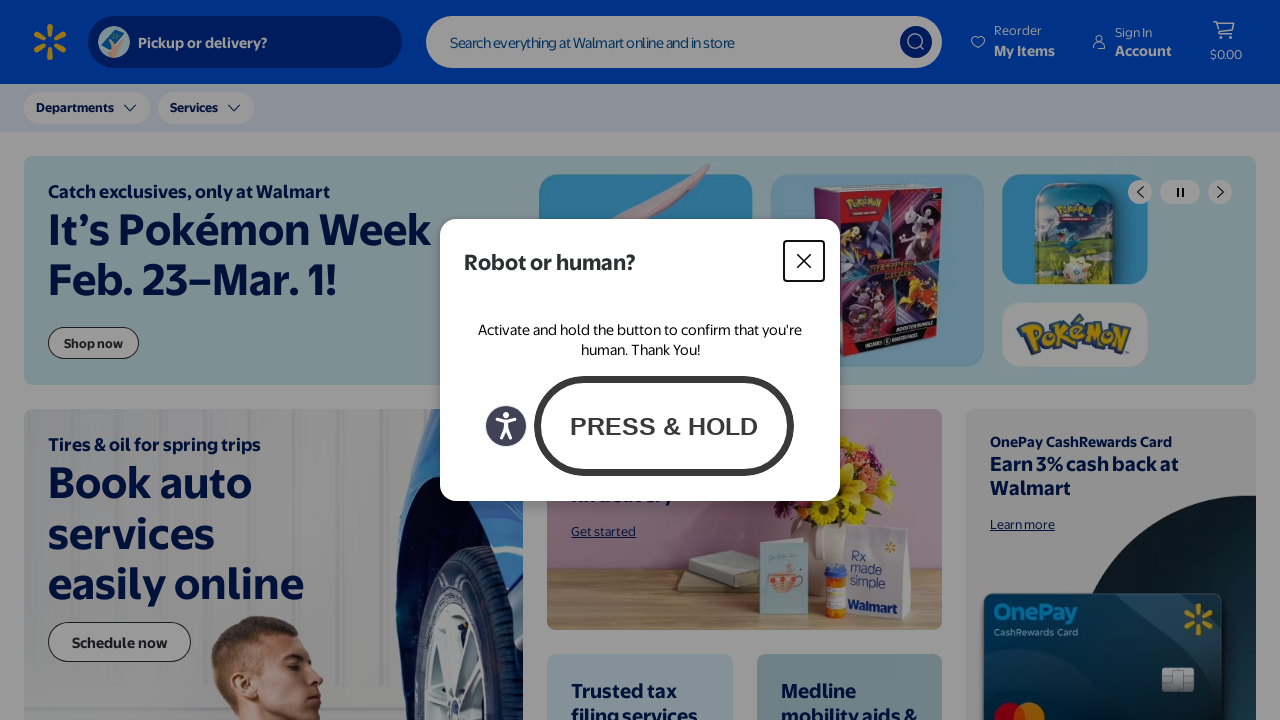

Navigated to http://westelm.com/
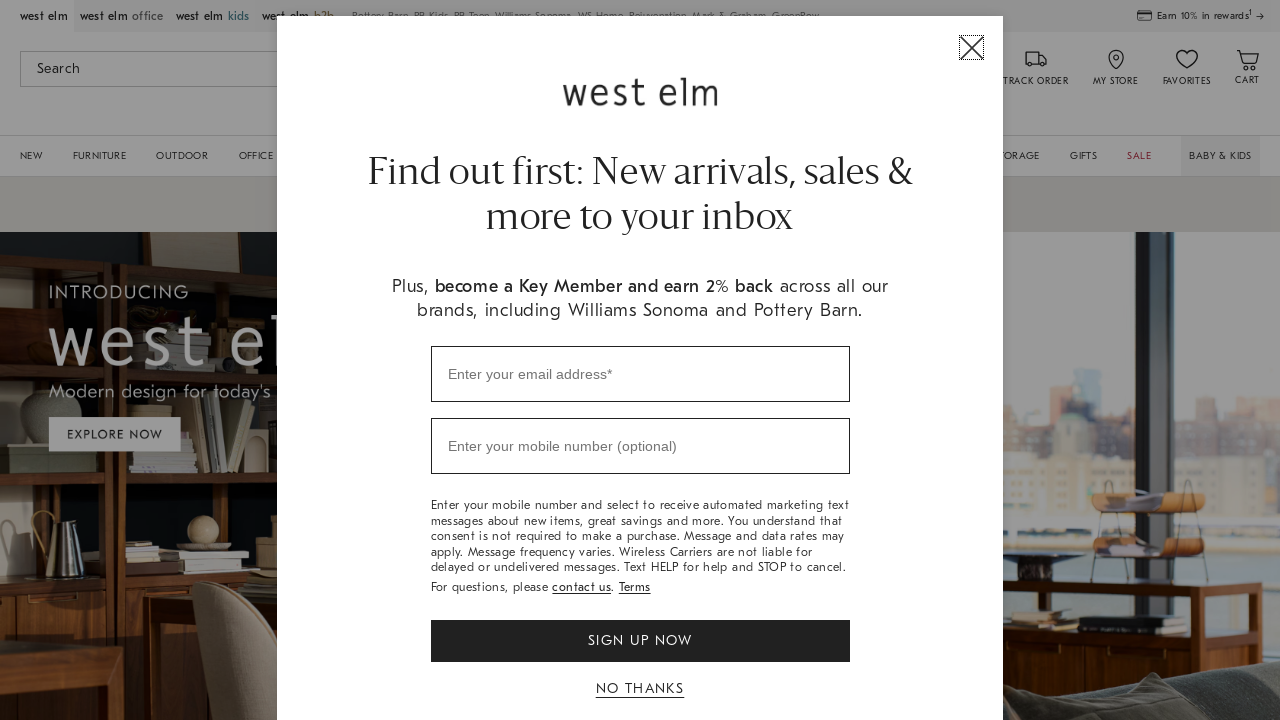

Retrieved page title from http://westelm.com/
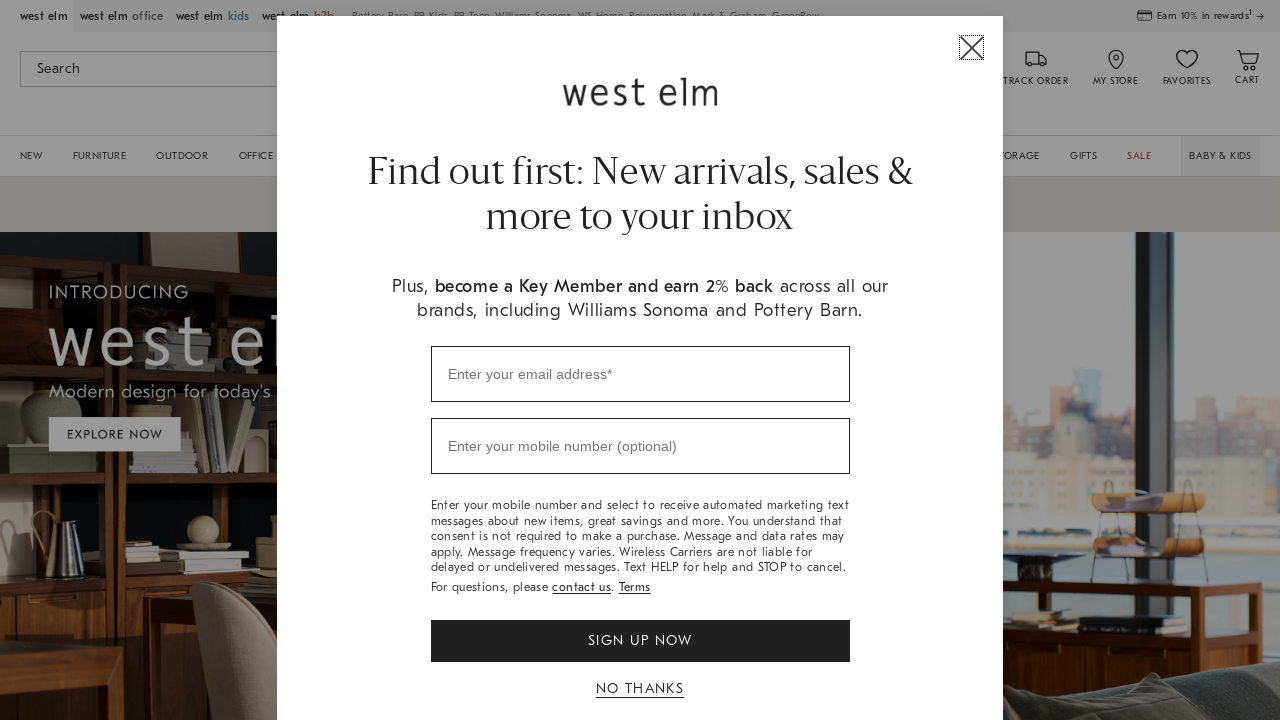

Verified that domain 'westelm.com' is in page title
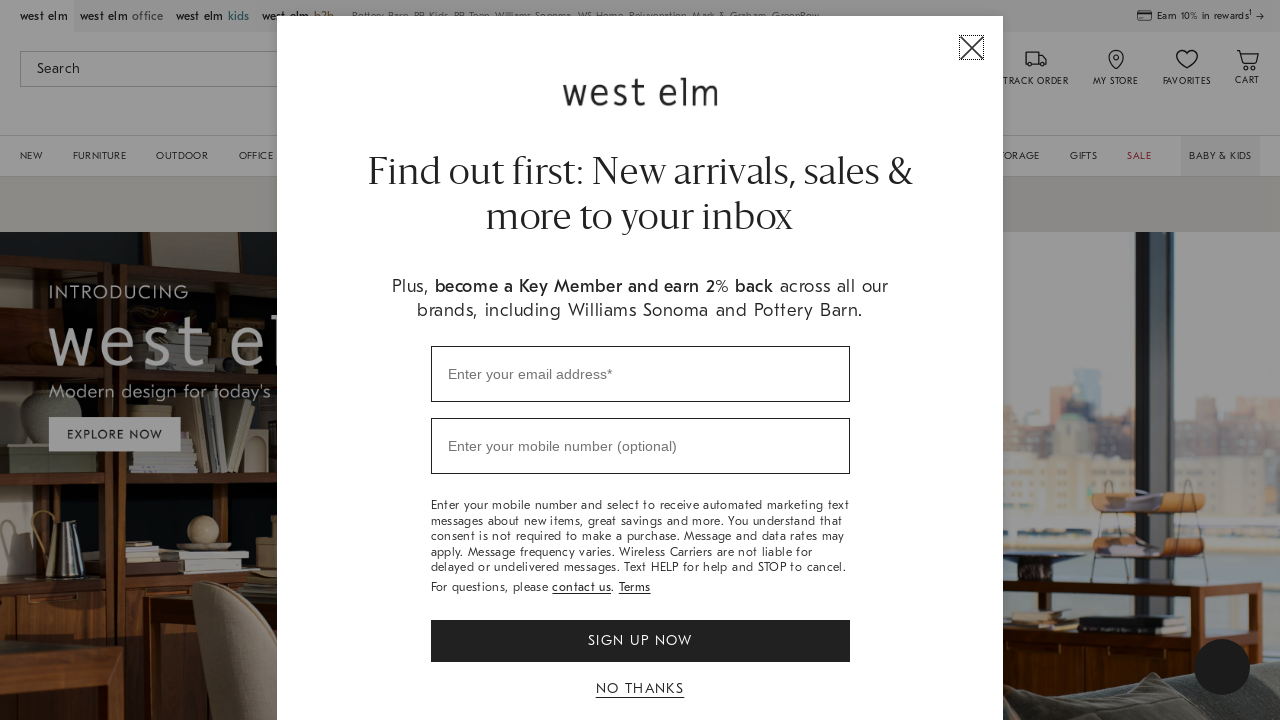

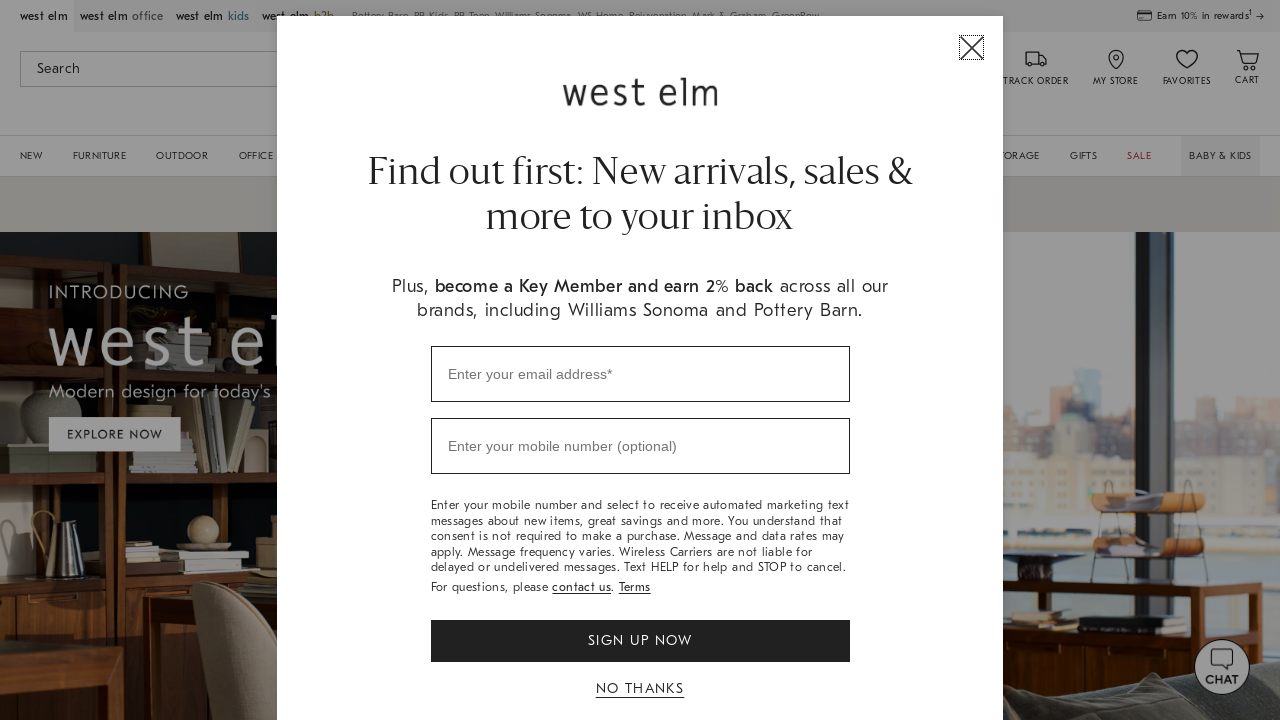